Simple test that navigates to the Tasnet website homepage

Starting URL: https://tasnet.uz

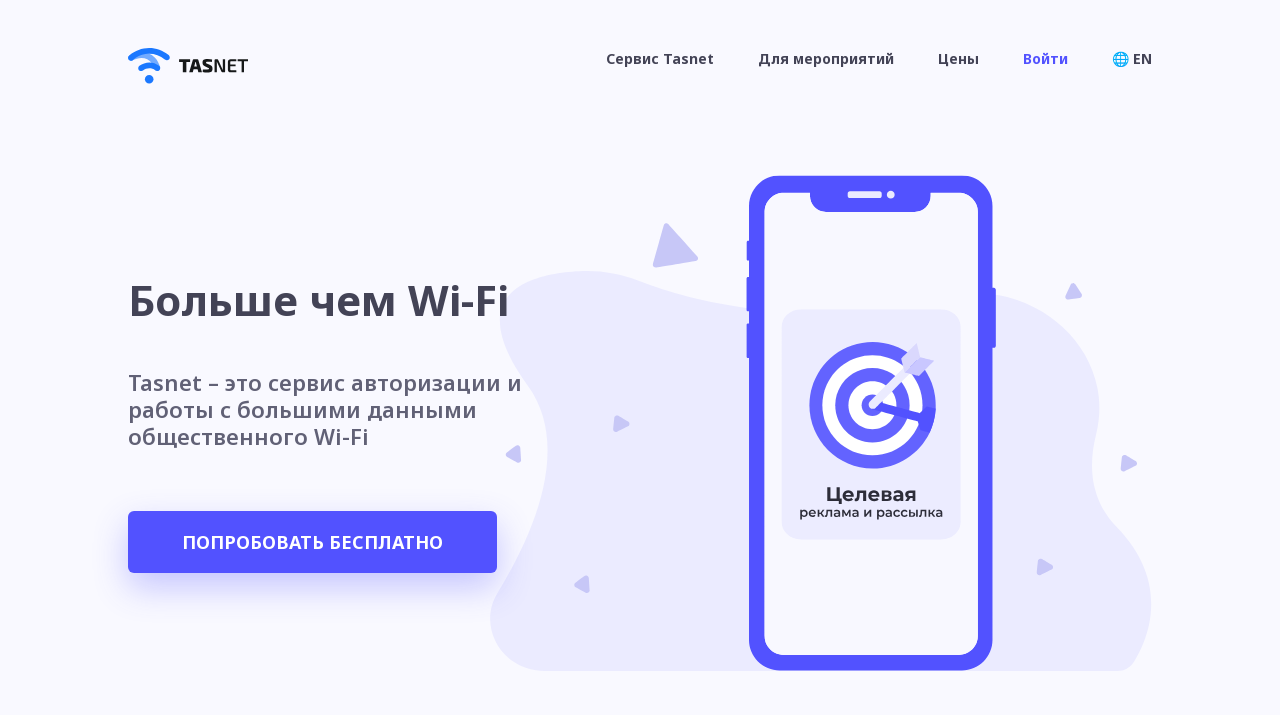

Retrieved page title
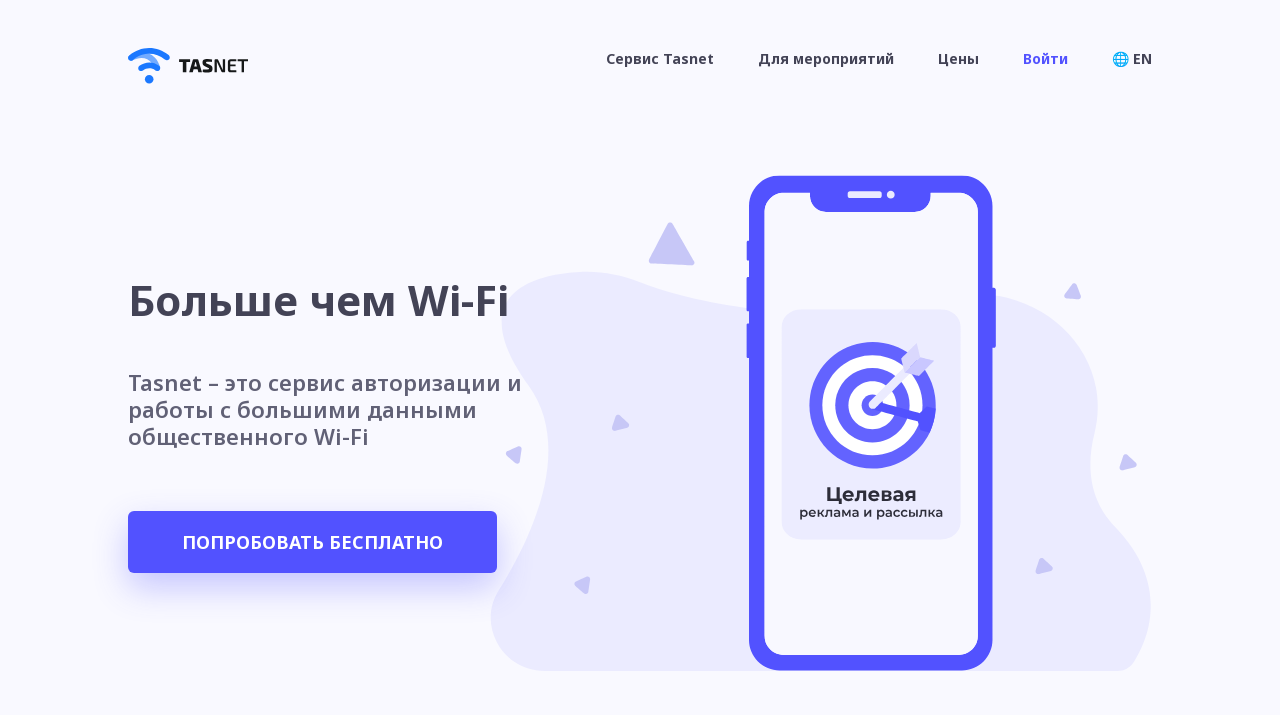

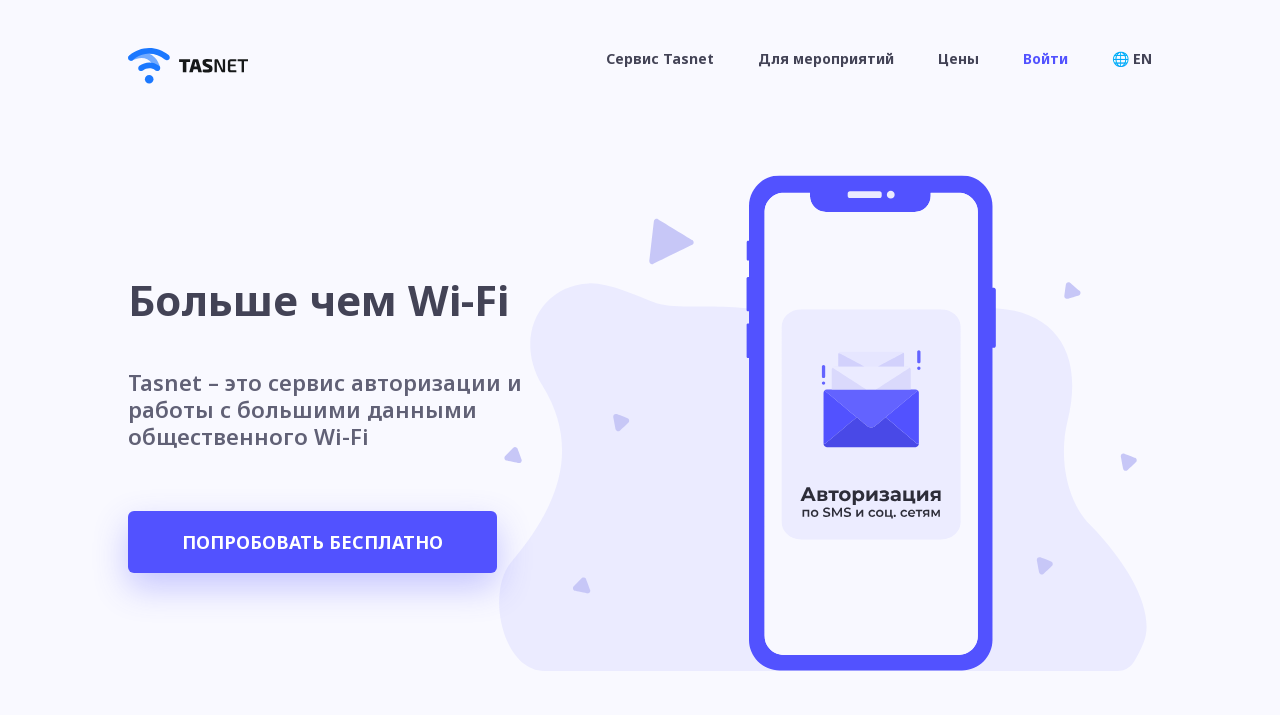